Tests a complete web form submission by filling in personal information, selecting options, and submitting the form

Starting URL: https://formy-project.herokuapp.com/

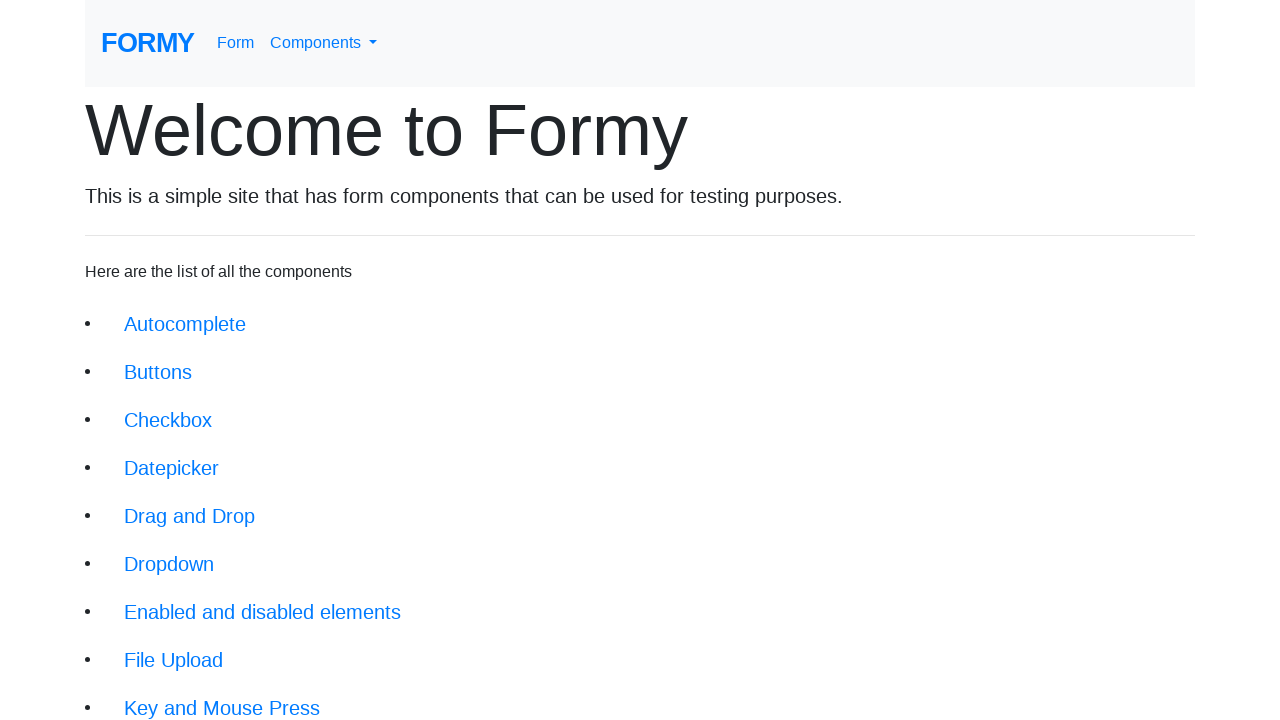

Scrolled down 500px to view form link
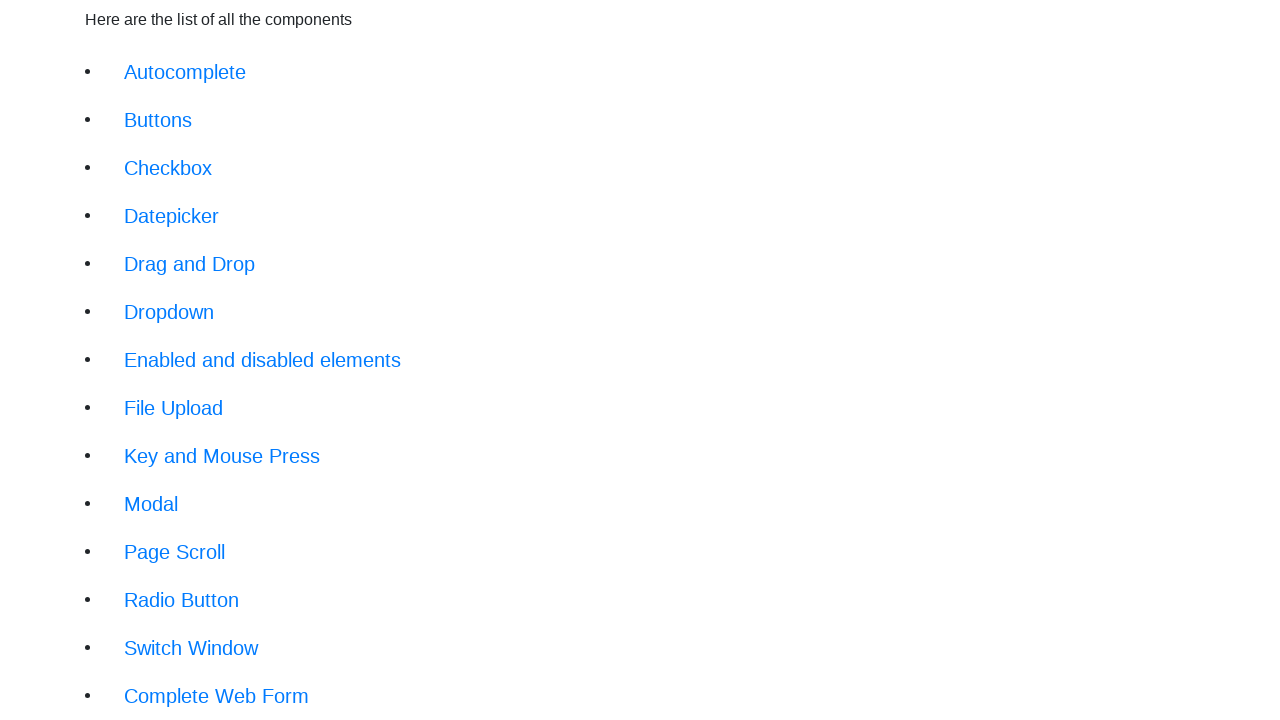

Clicked on 'Complete Web Form' link at (216, 696) on xpath=(//a[text()='Complete Web Form'])[2]
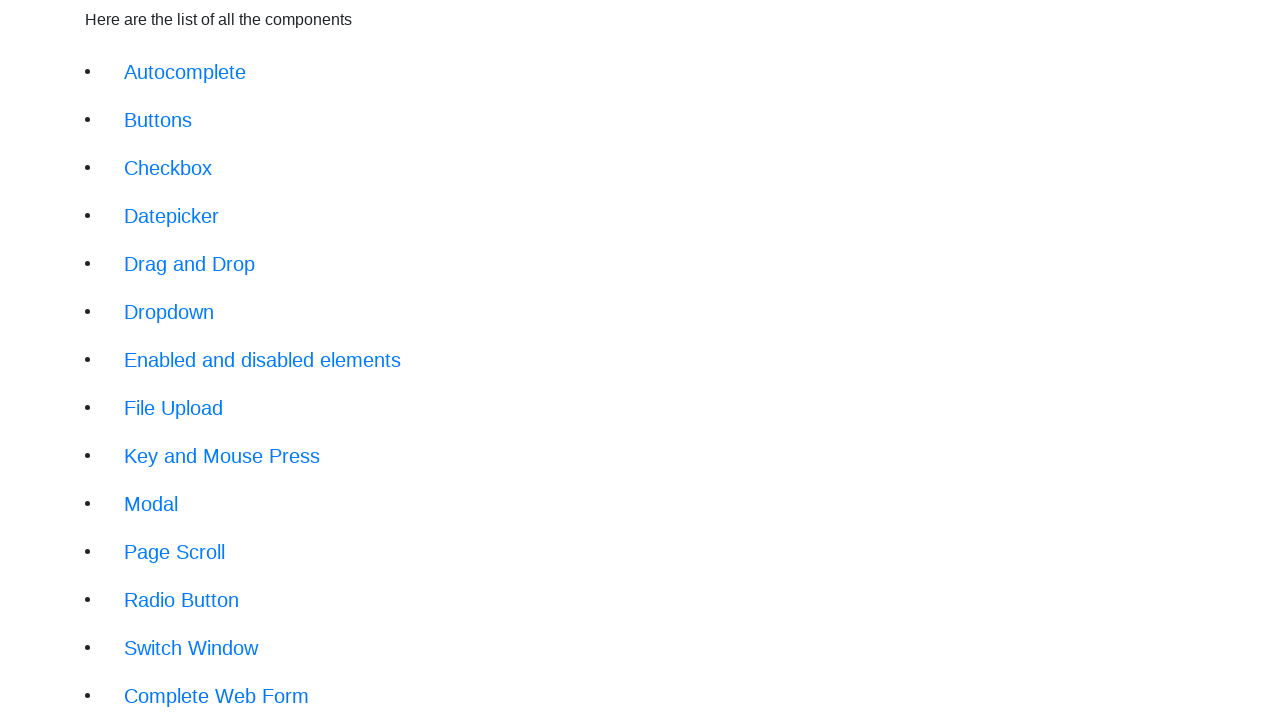

Filled in first name field with 'Shiva' on #first-name
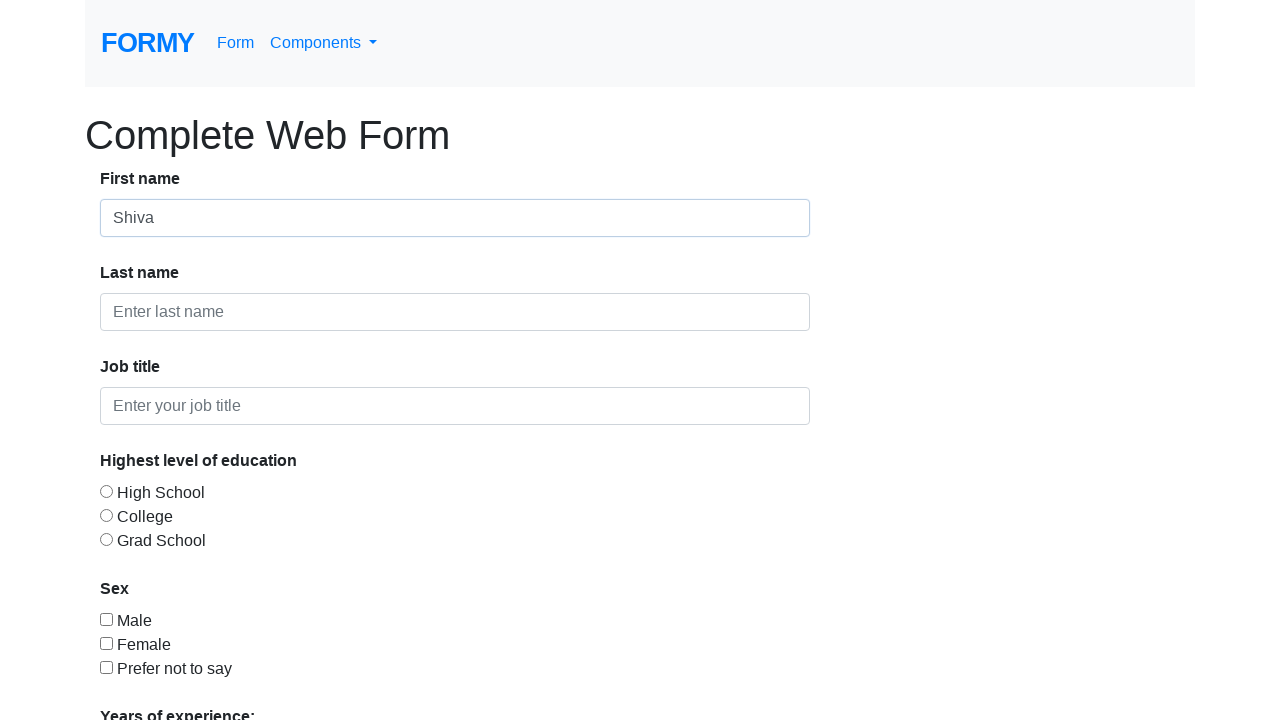

Filled in last name field with 'Telsang' on #last-name
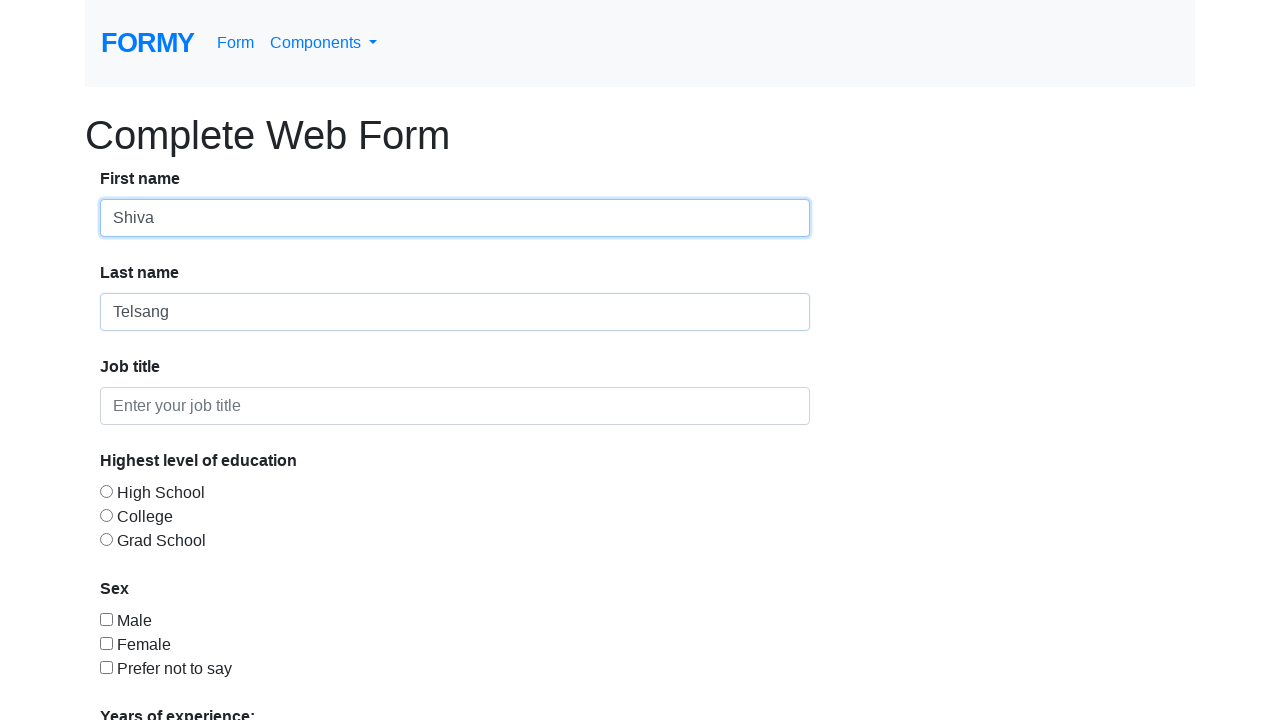

Filled in job title field with 'Quality_Analyst' on xpath=(//input[@class='form-control'])[3]
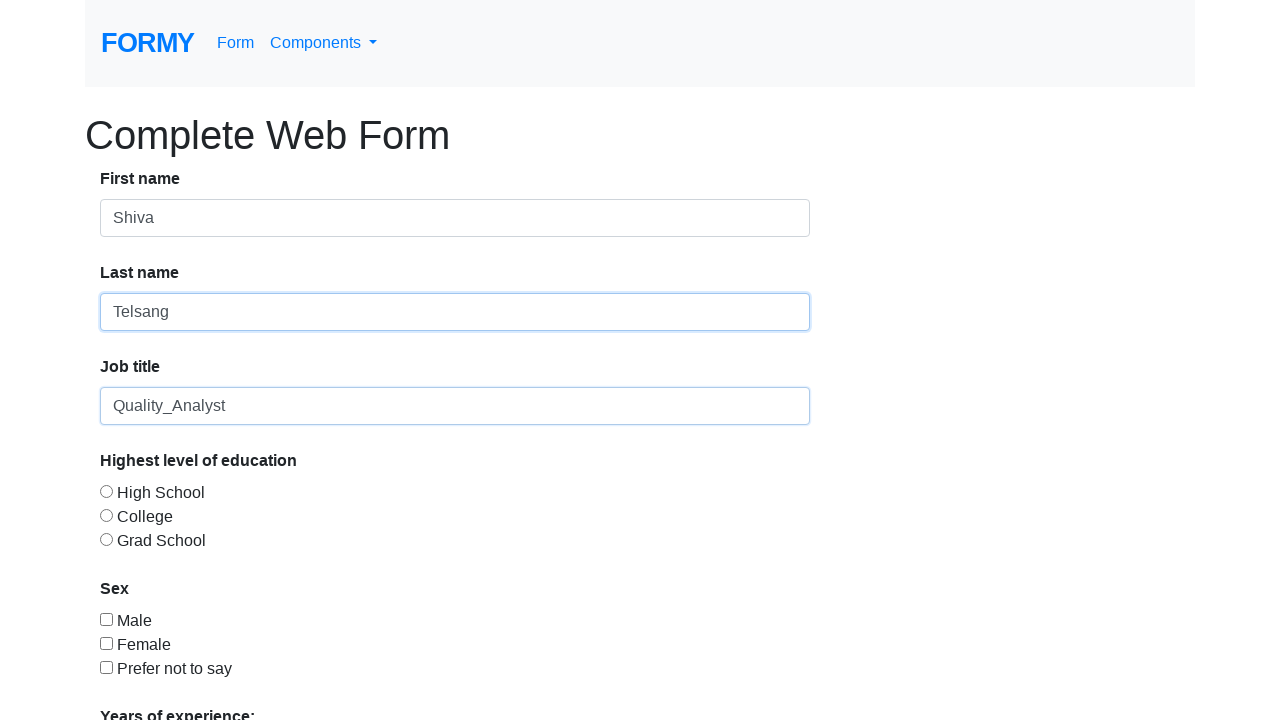

Selected education level radio button option 2 at (106, 515) on #radio-button-2
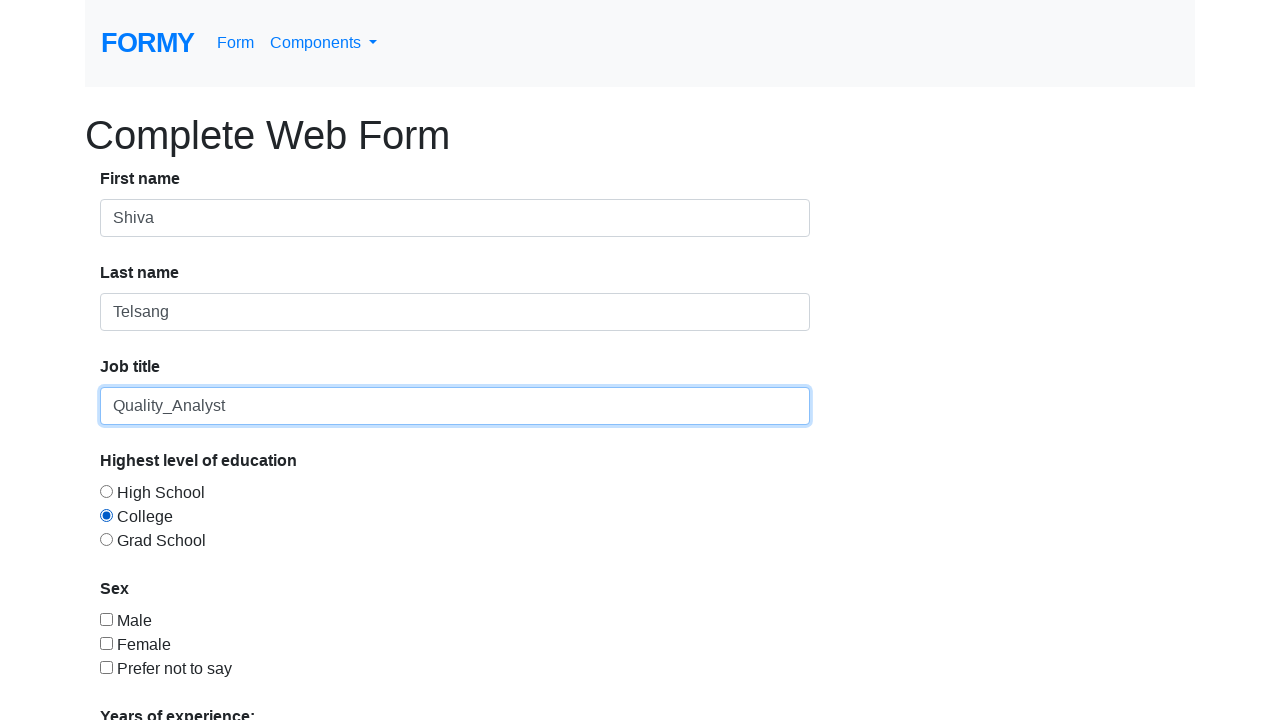

Checked the checkbox at (106, 619) on #checkbox-1
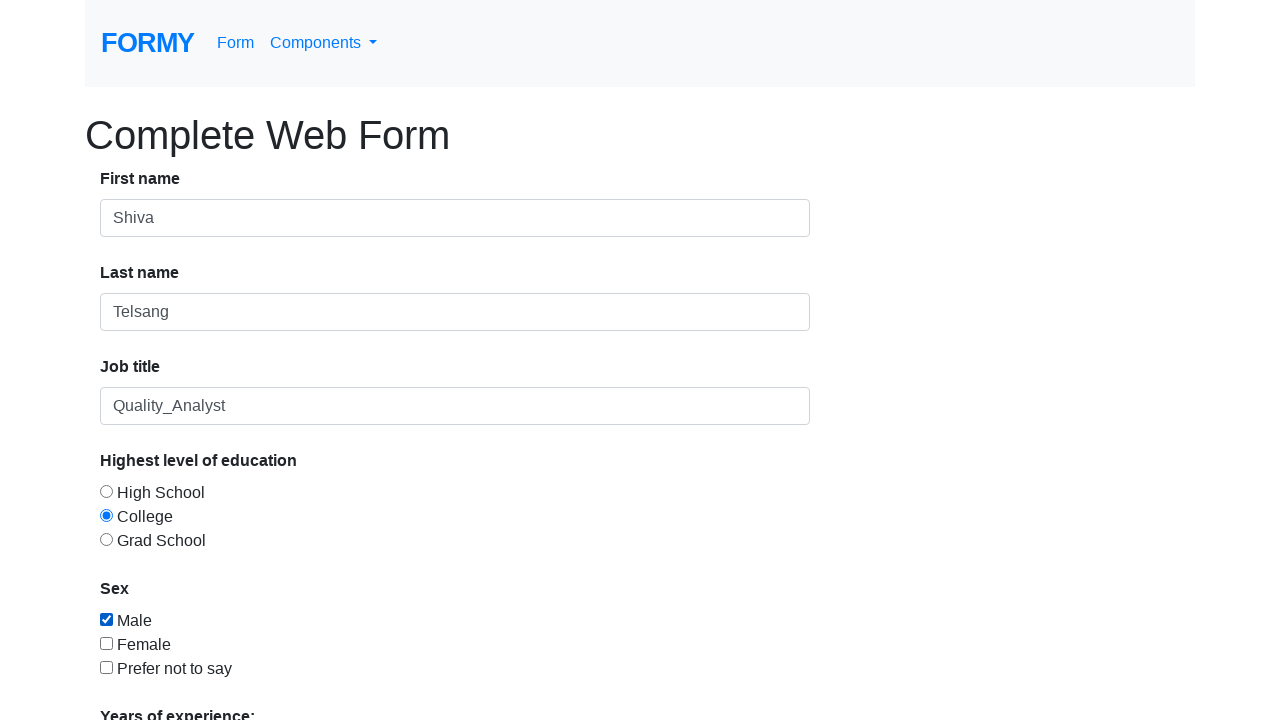

Selected index 2 from dropdown menu on #select-menu
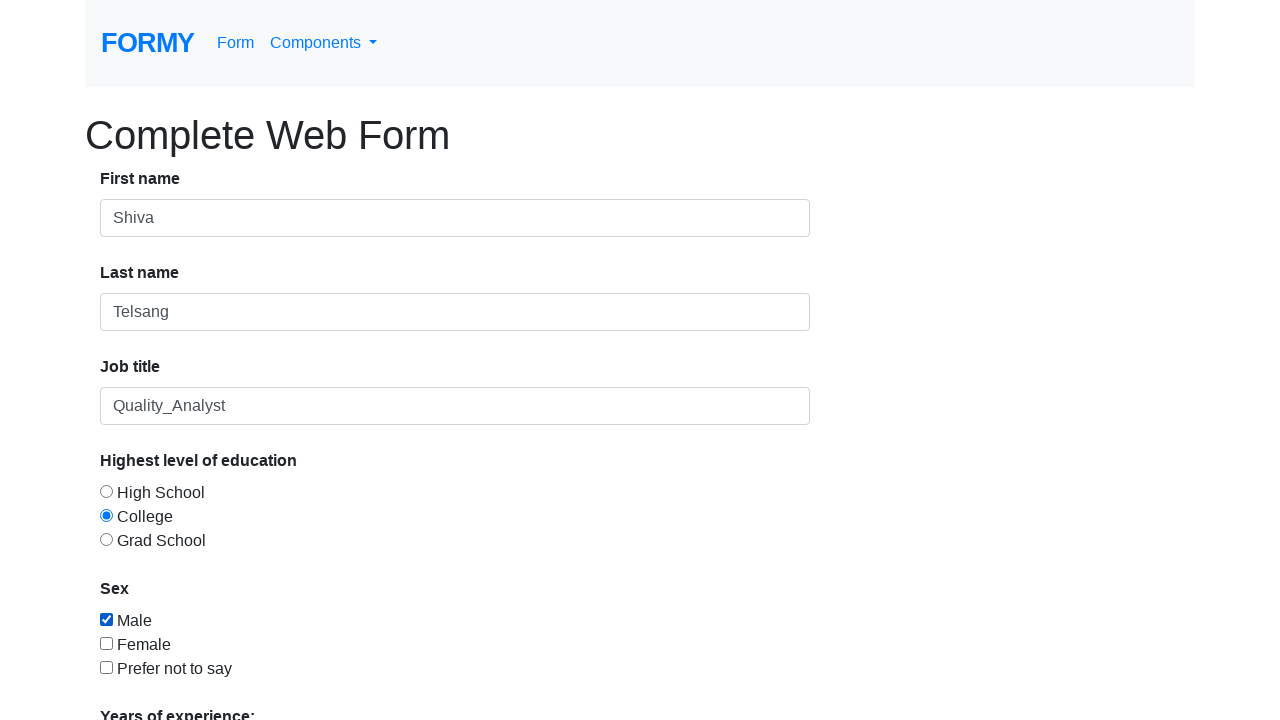

Filled in date field with '11/29/2023' on #datepicker
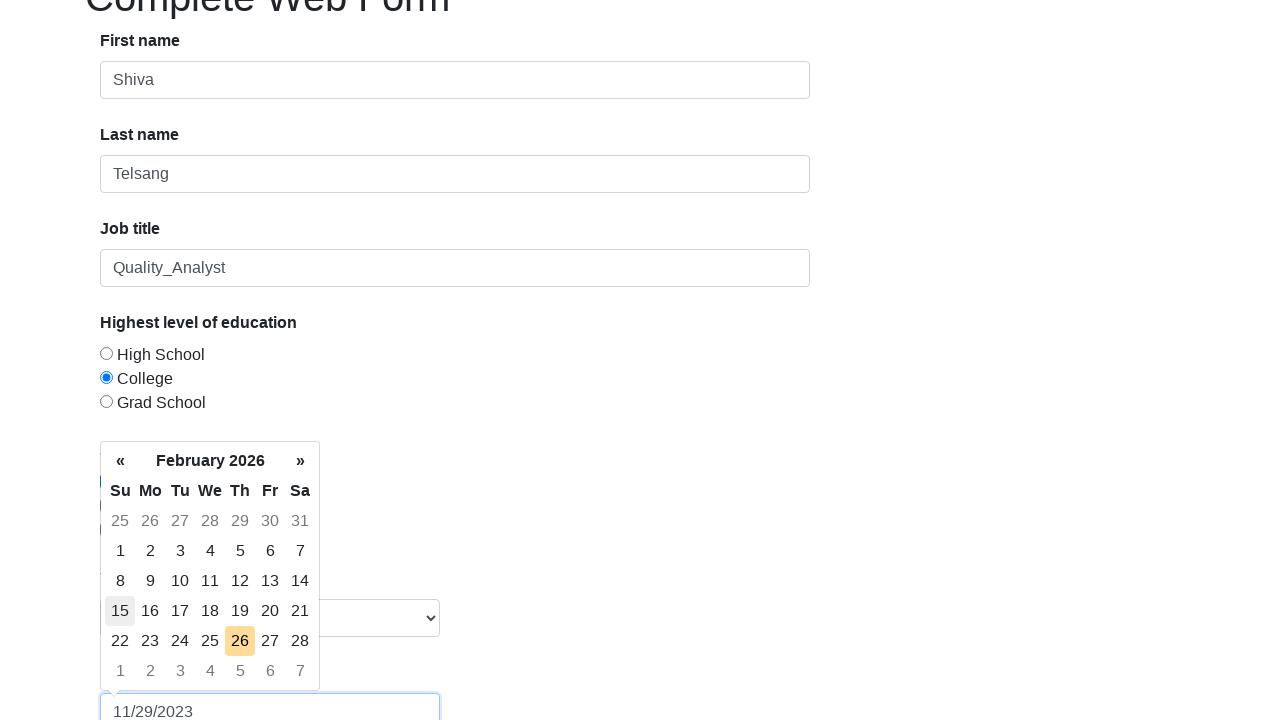

Clicked Submit button to submit the form at (148, 680) on xpath=//*[text()='Submit']
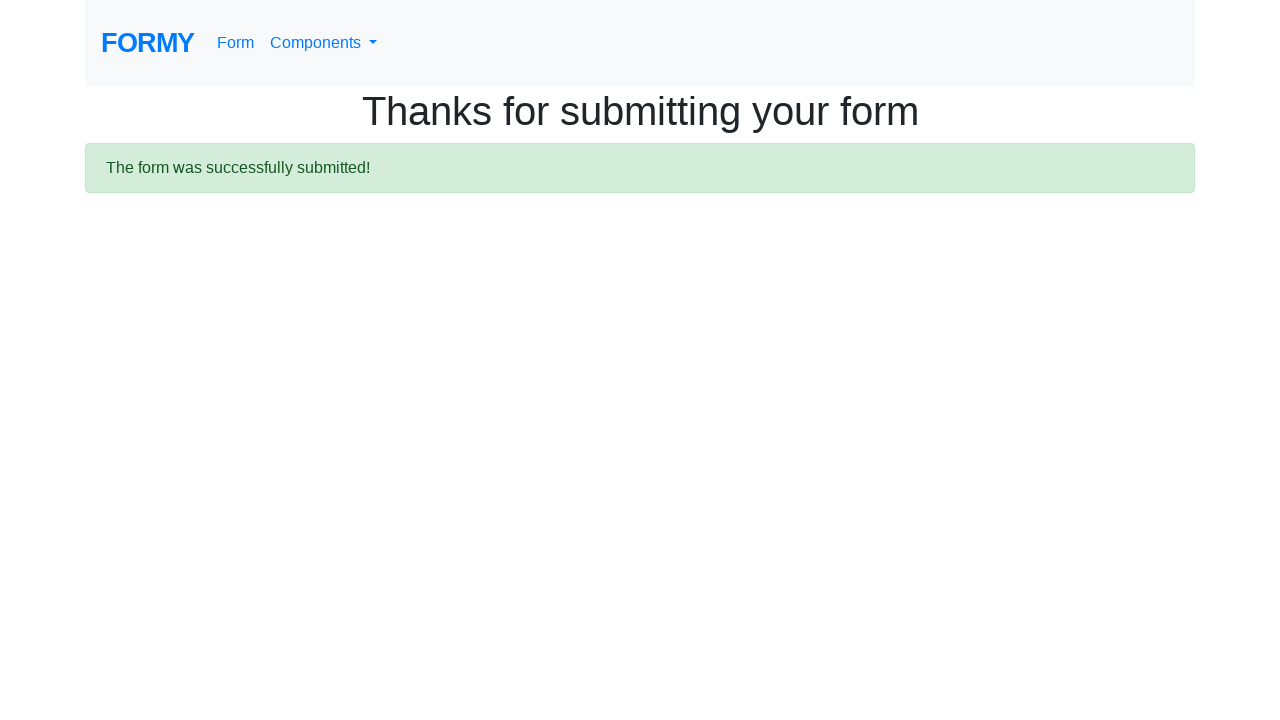

Success message 'Thanks for submitting your form' appeared
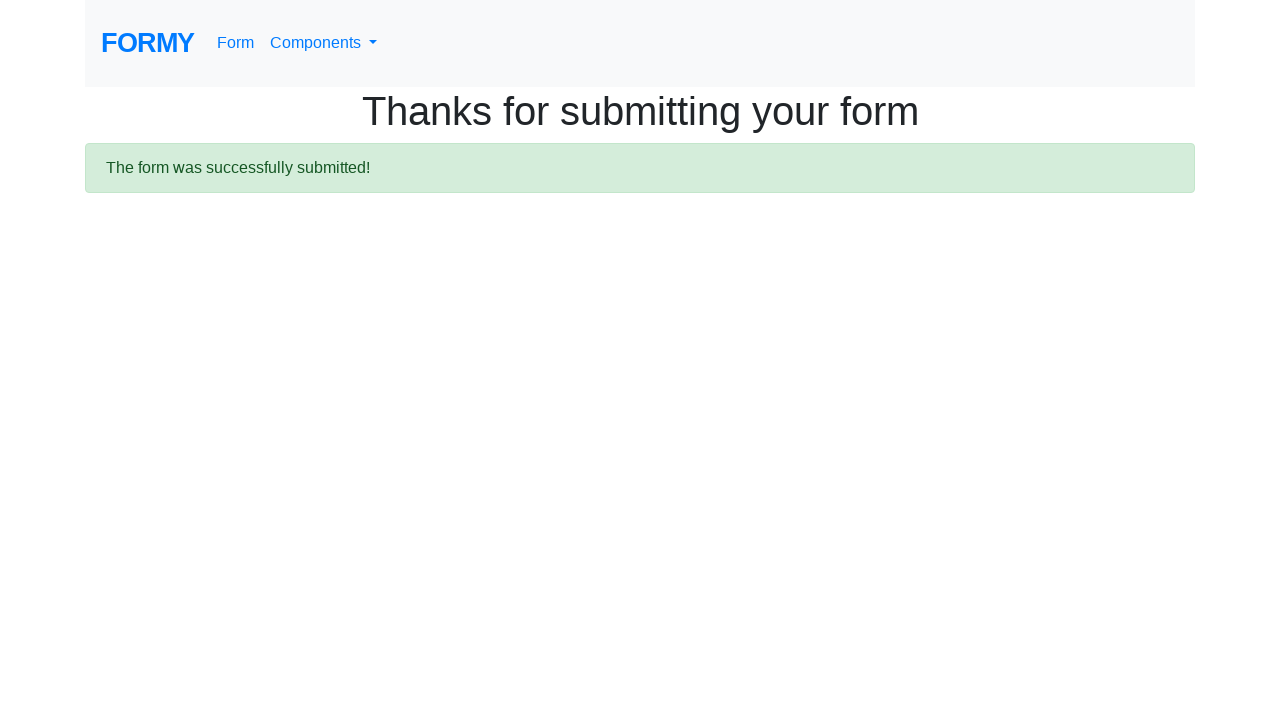

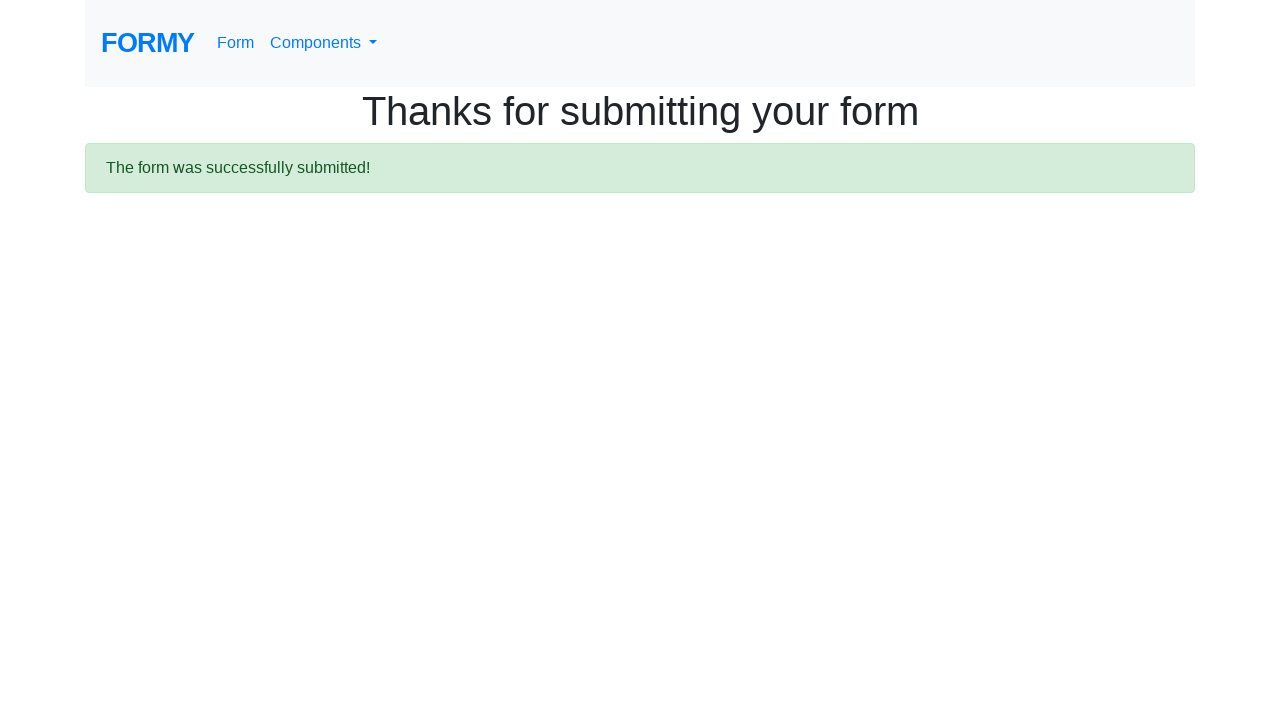